Tests file upload functionality by selecting a file, submitting the upload form, and verifying the uploaded filename is displayed

Starting URL: http://the-internet.herokuapp.com/upload

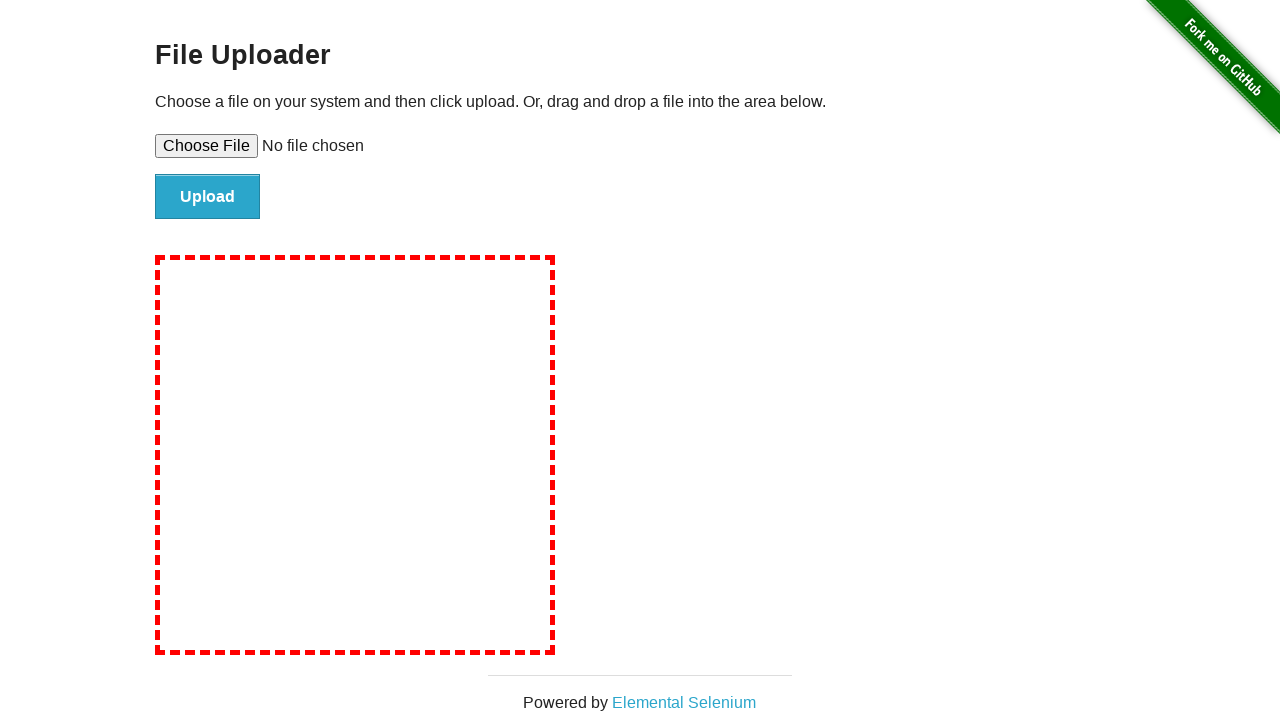

Selected test_upload.txt file for upload
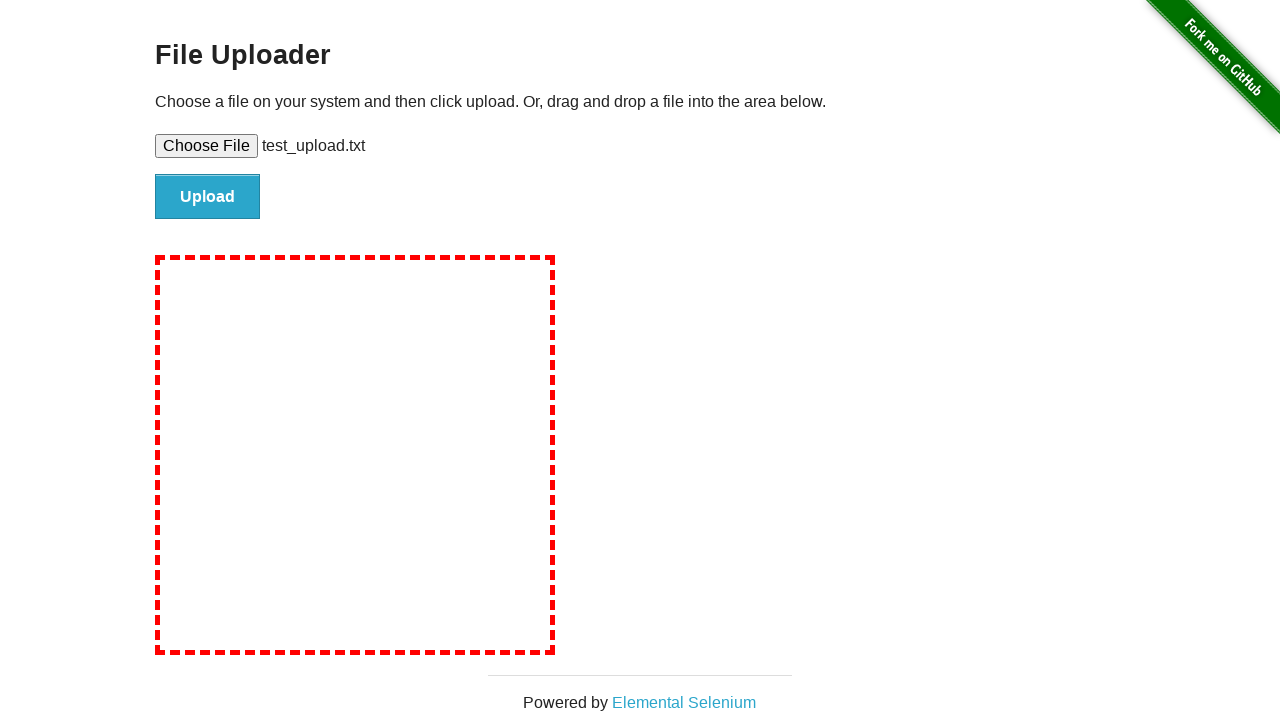

Clicked submit button to upload file at (208, 197) on #file-submit
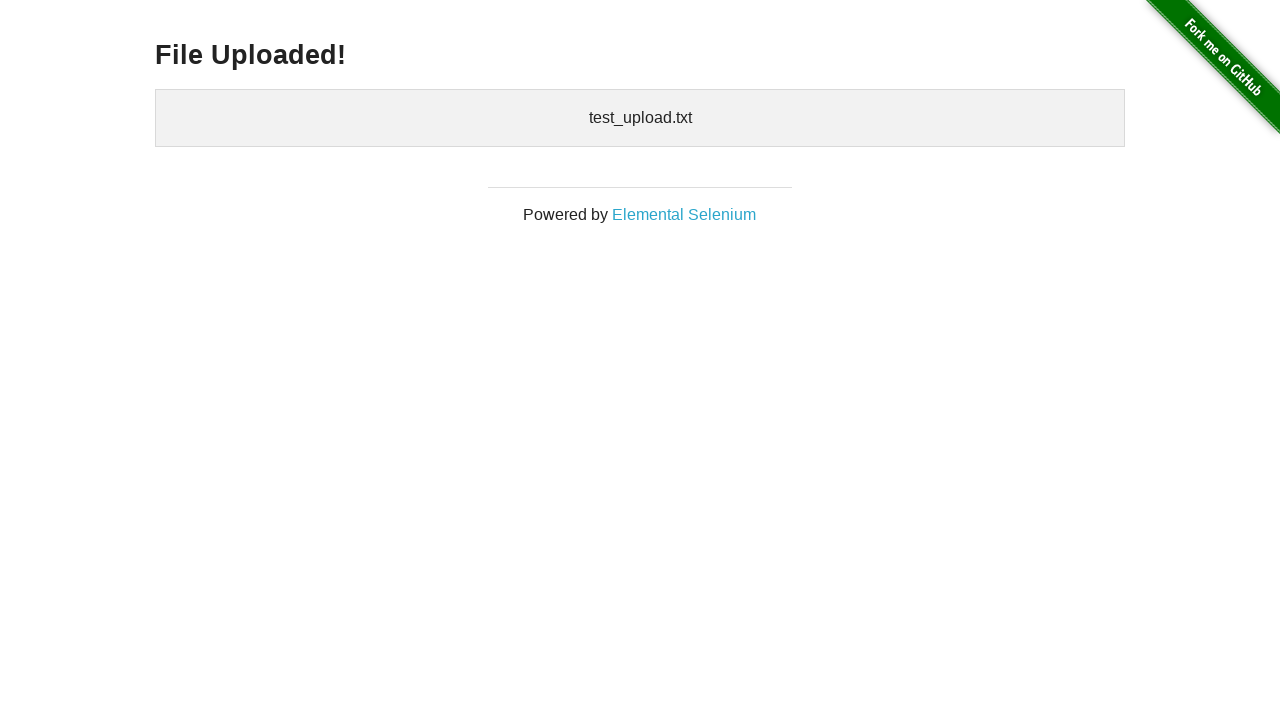

Verified uploaded filename is displayed
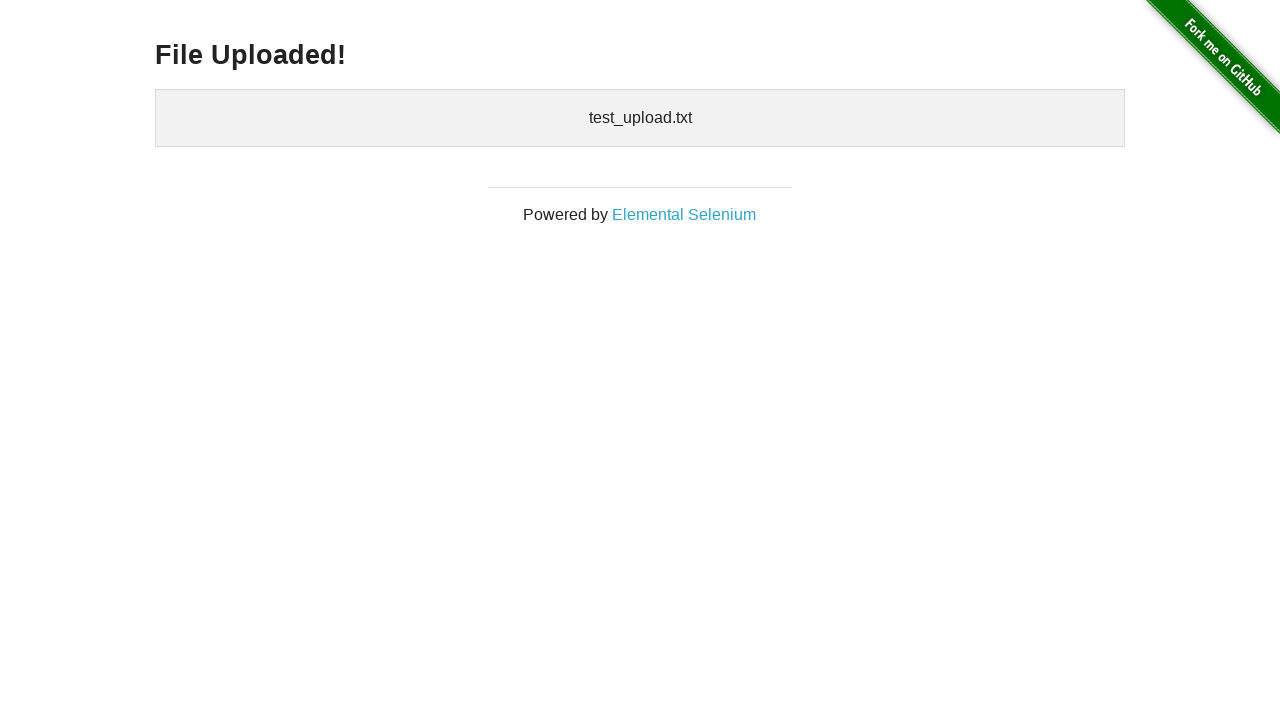

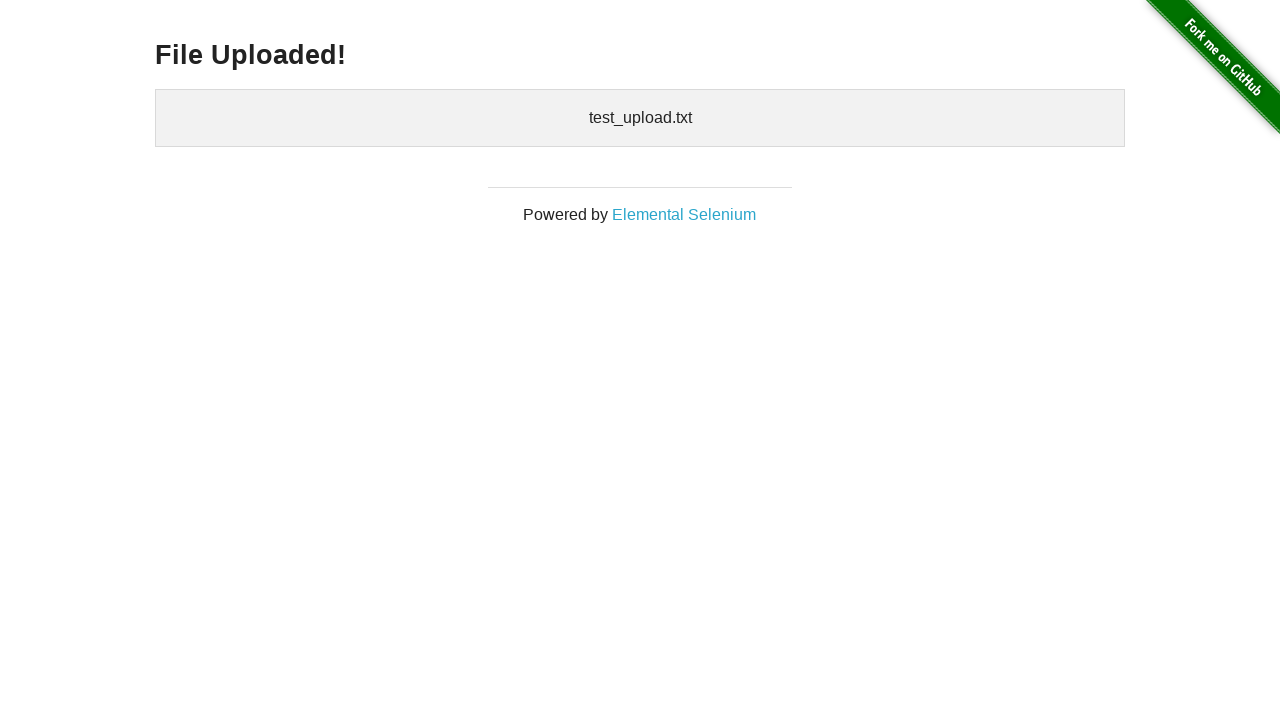